Tests file upload functionality by selecting a file via the file input and clicking the upload button on a practice testing website

Starting URL: https://practice.expandtesting.com/upload

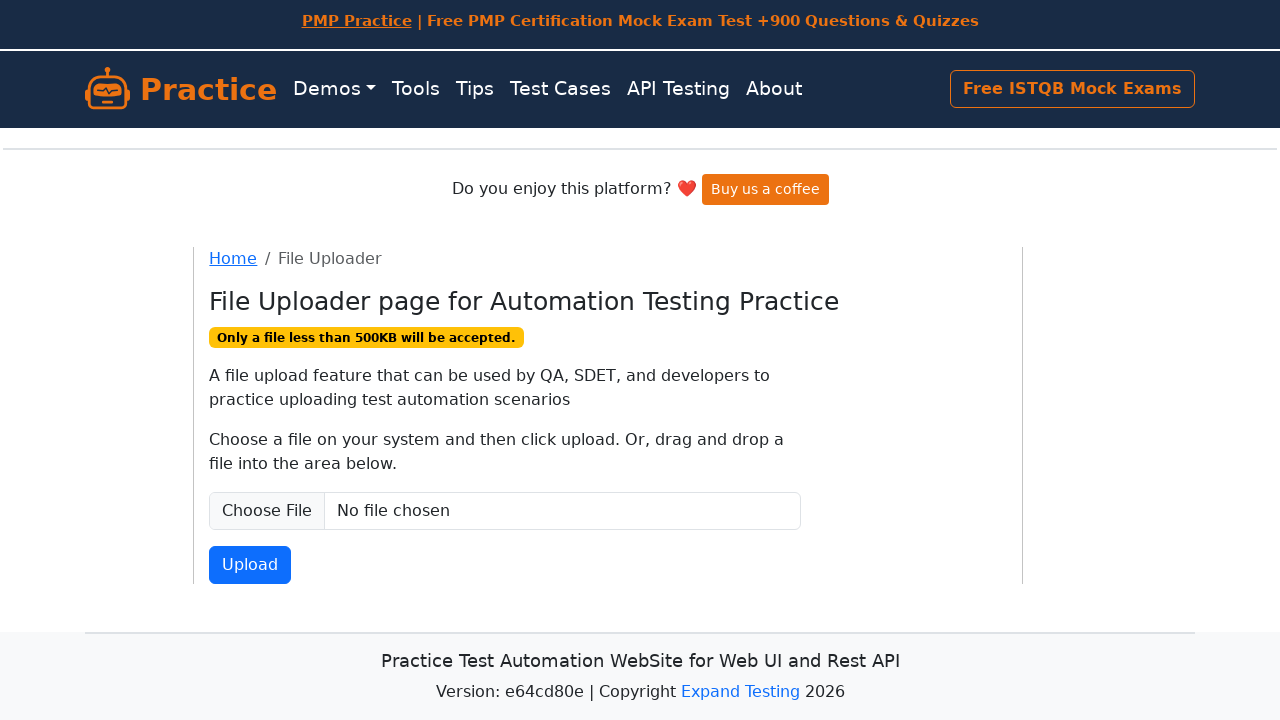

Created temporary test file for upload
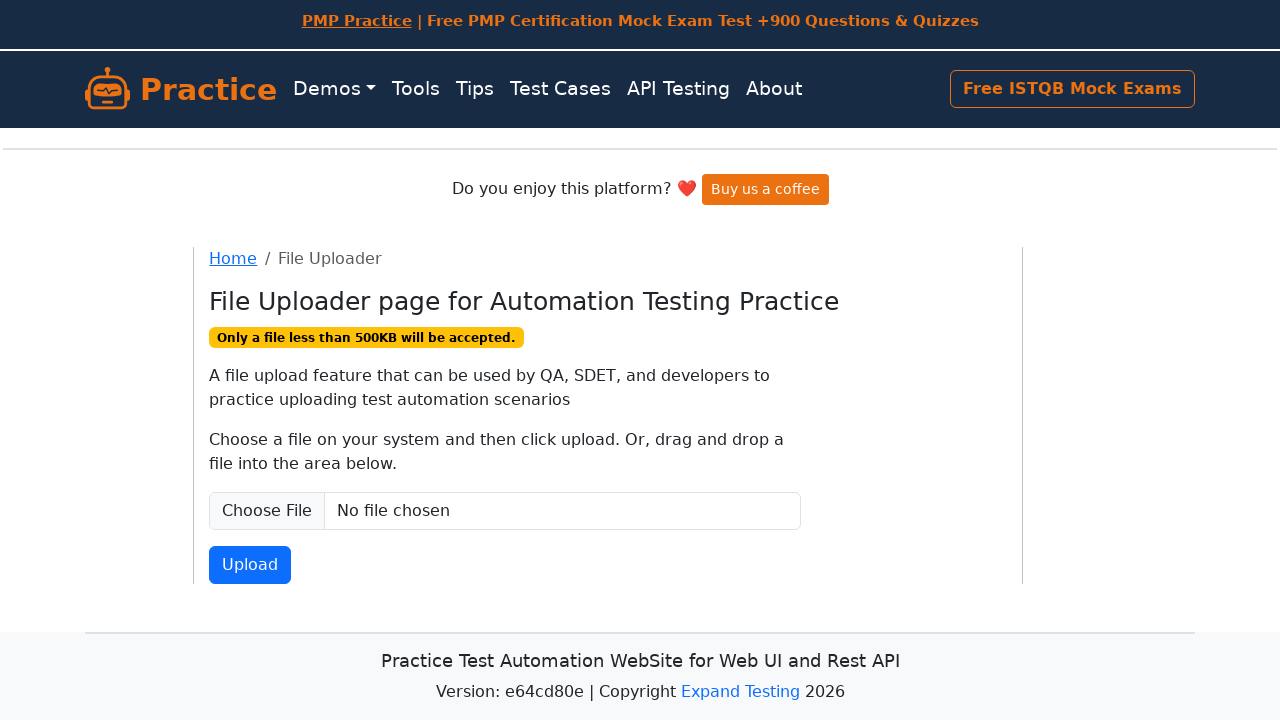

Selected file via file input
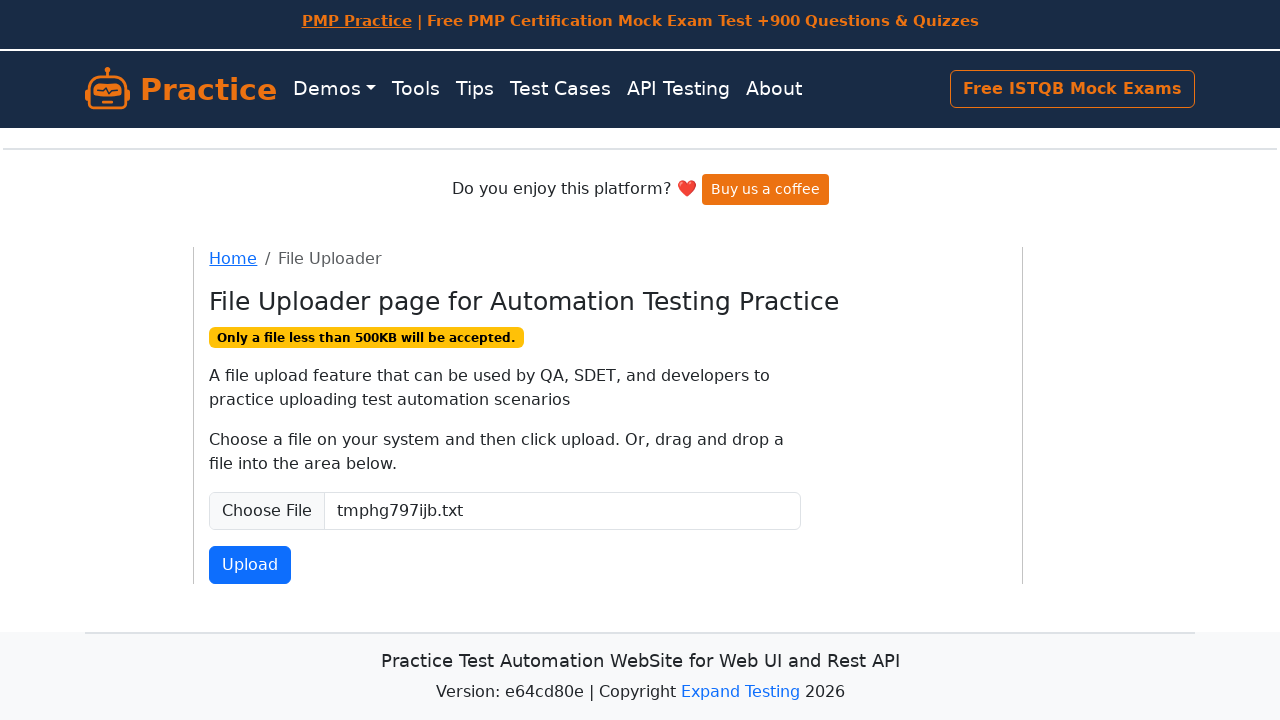

Clicked upload button at (250, 565) on button:has-text("Upload")
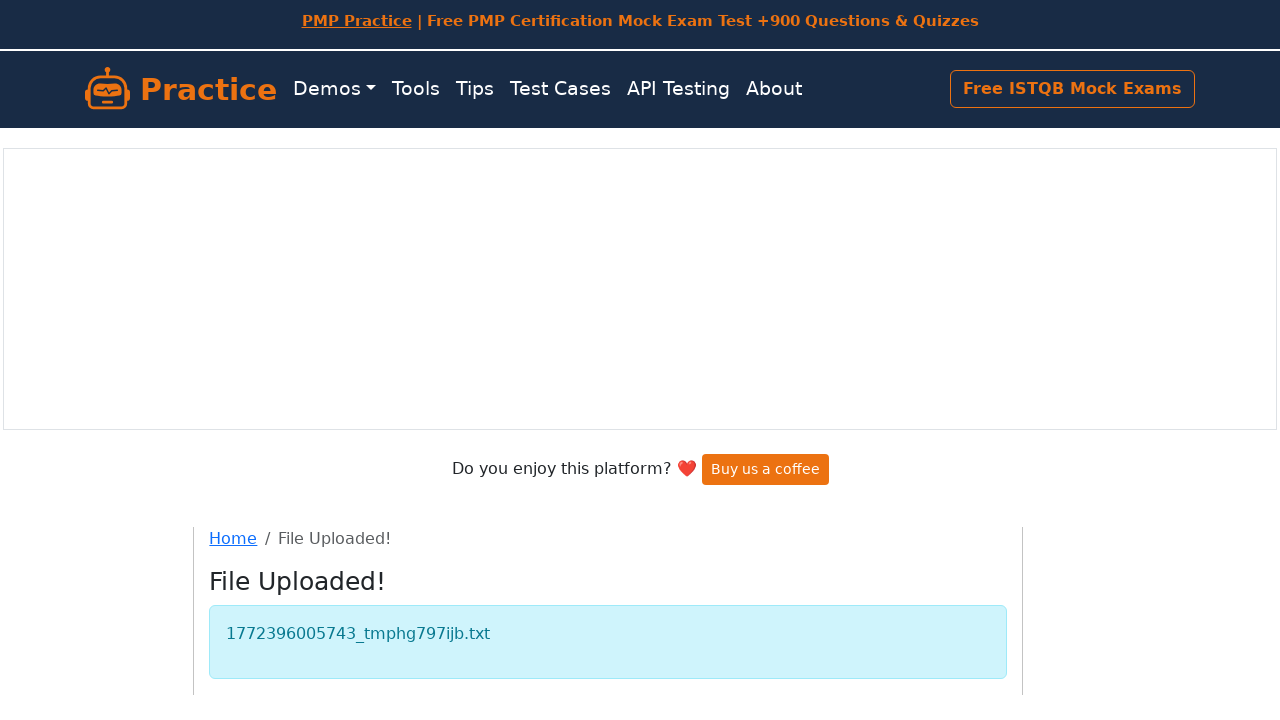

Waited for upload to complete
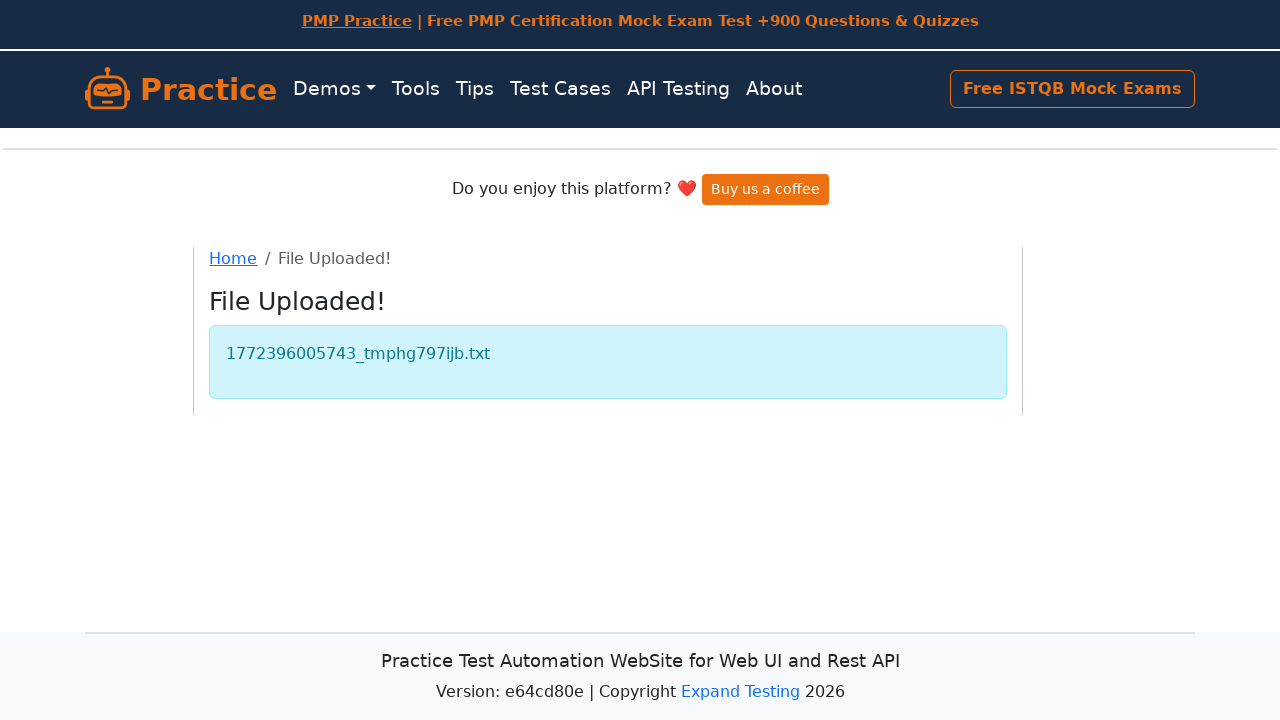

Cleaned up temporary test file
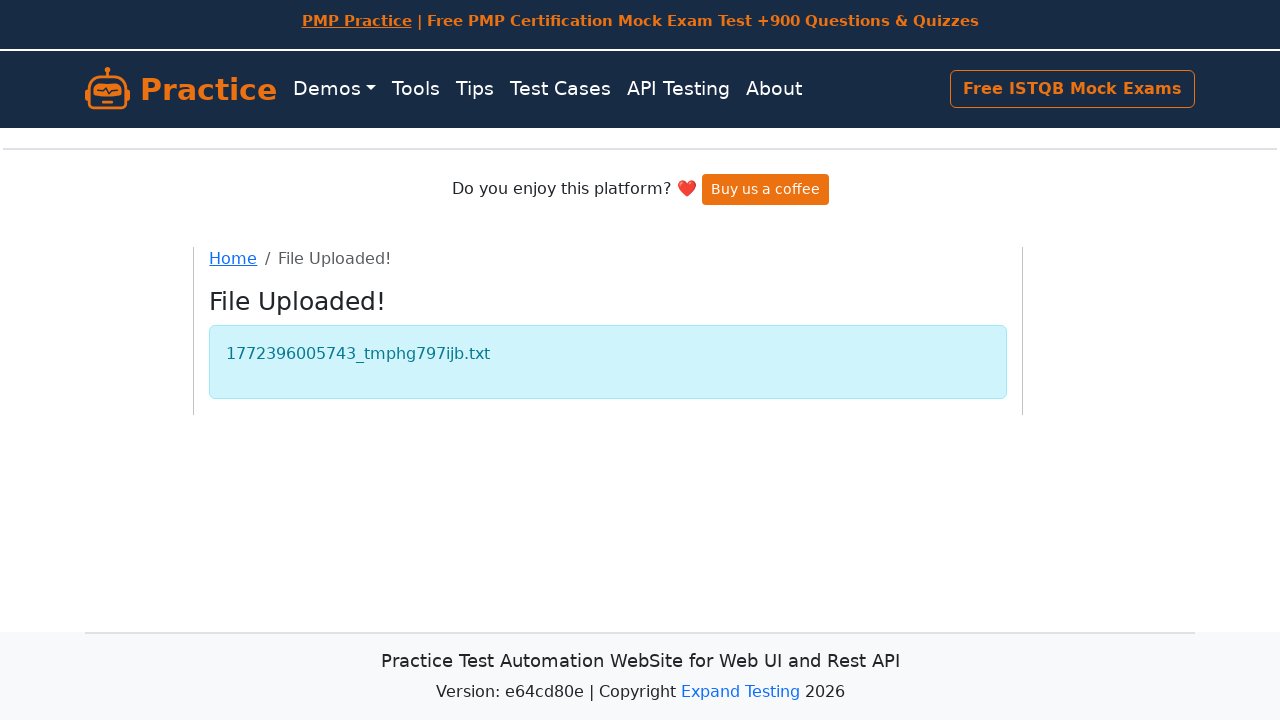

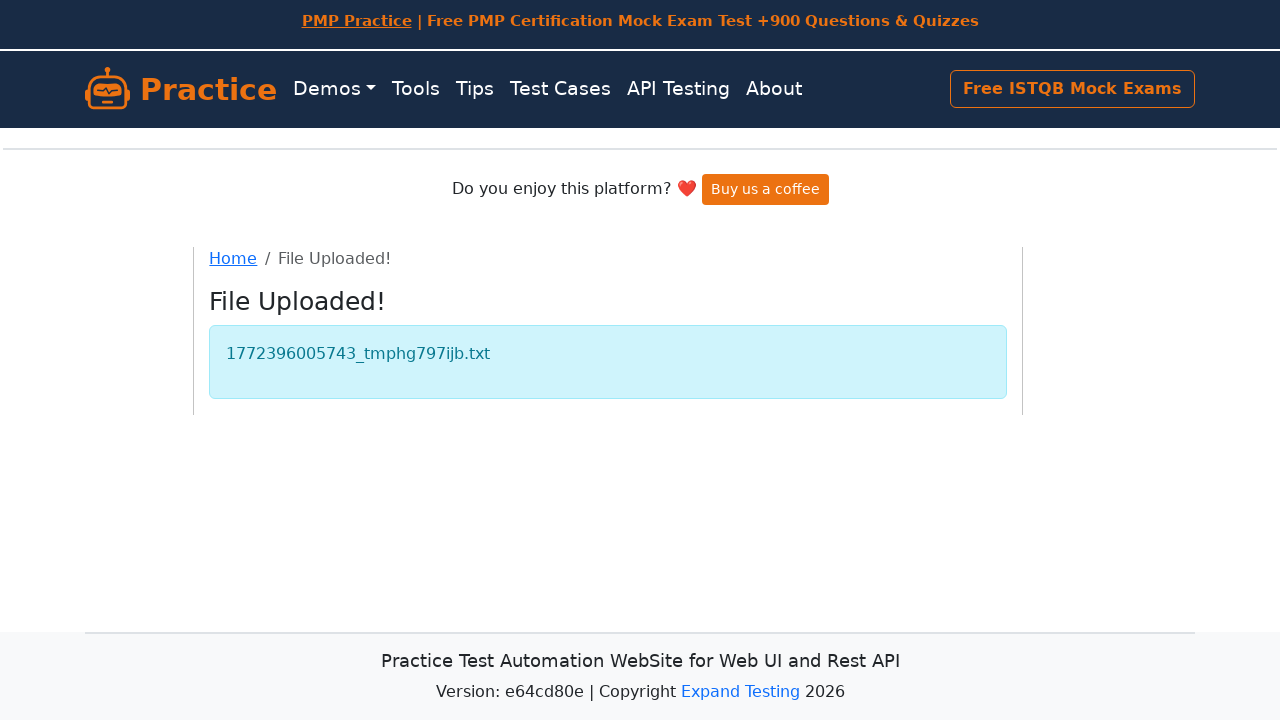